Tests checkbox functionality by navigating to a checkboxes page, finding all checkbox elements, and verifying that the last checkbox is in a checked state on initial page load.

Starting URL: http://the-internet.herokuapp.com/checkboxes

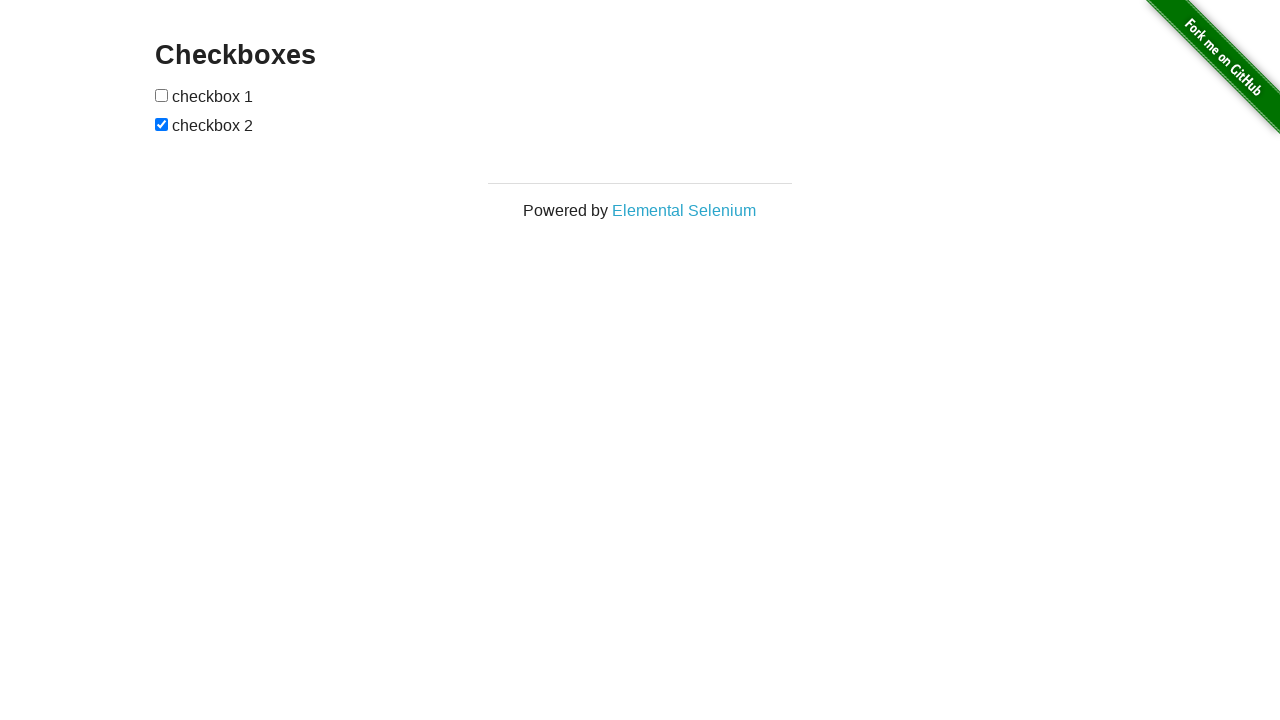

Waited for checkbox elements to load on the page
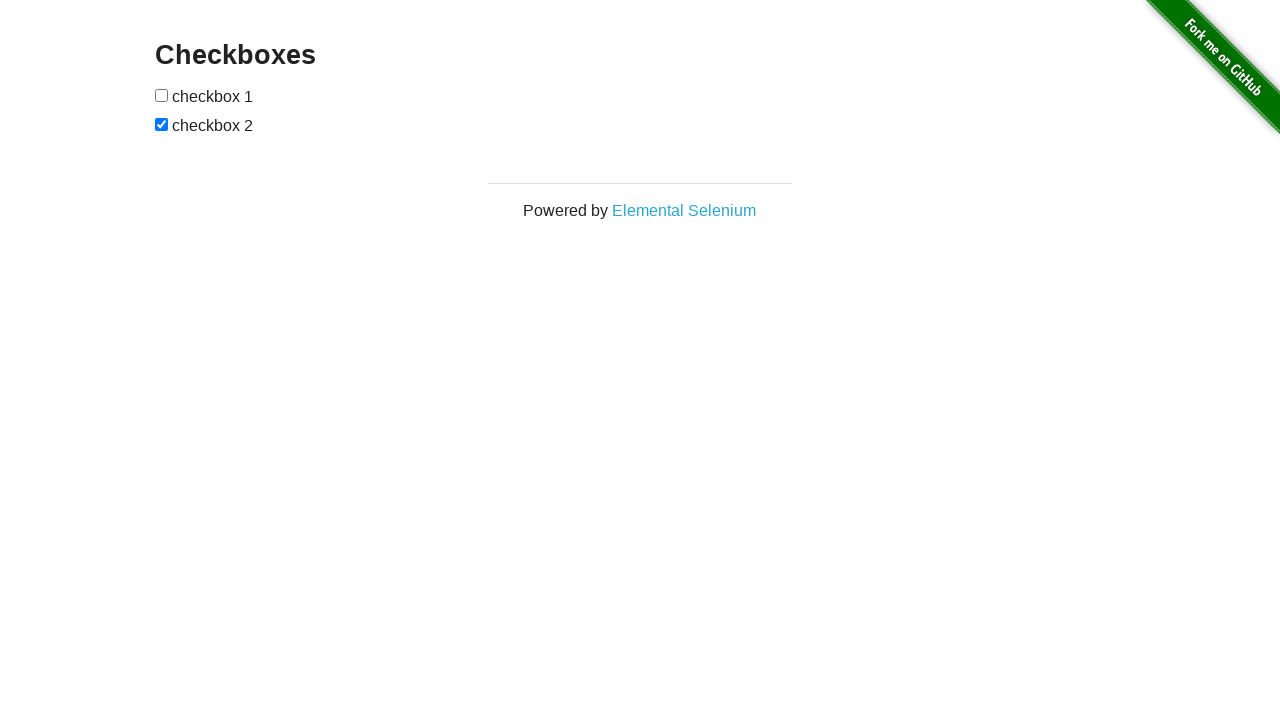

Located all checkbox elements on the page
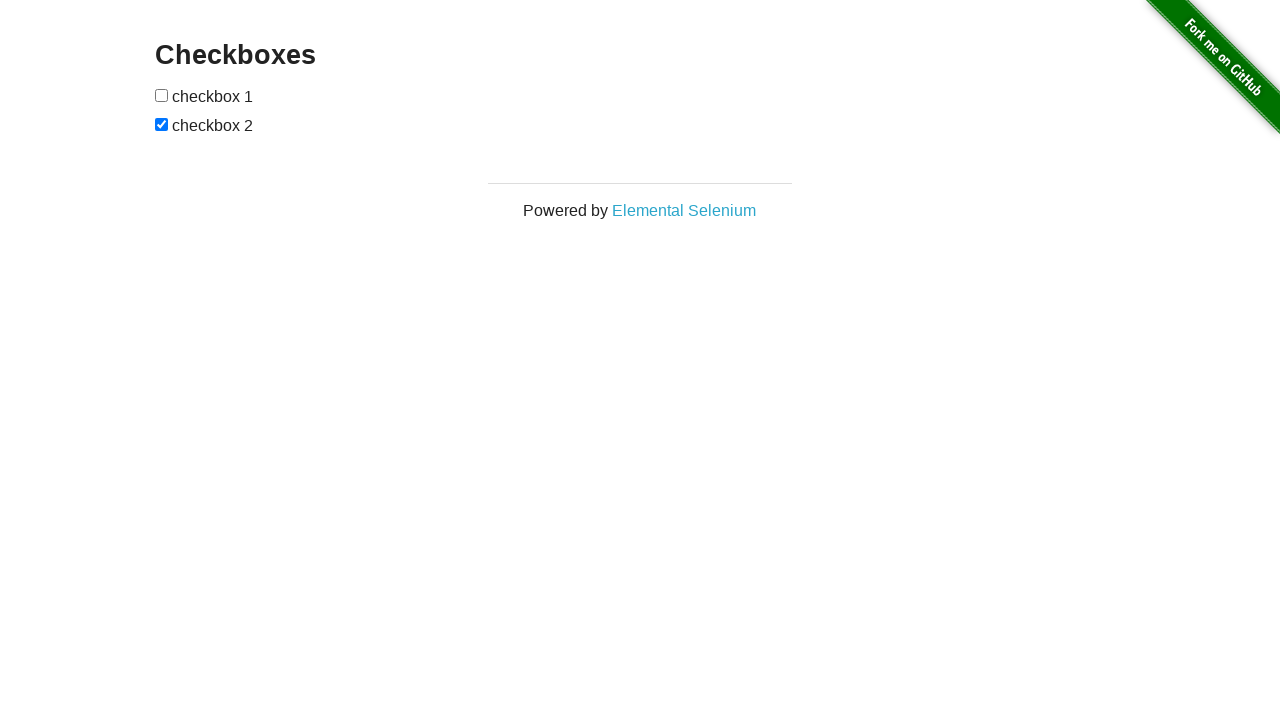

Retrieved the last checkbox element
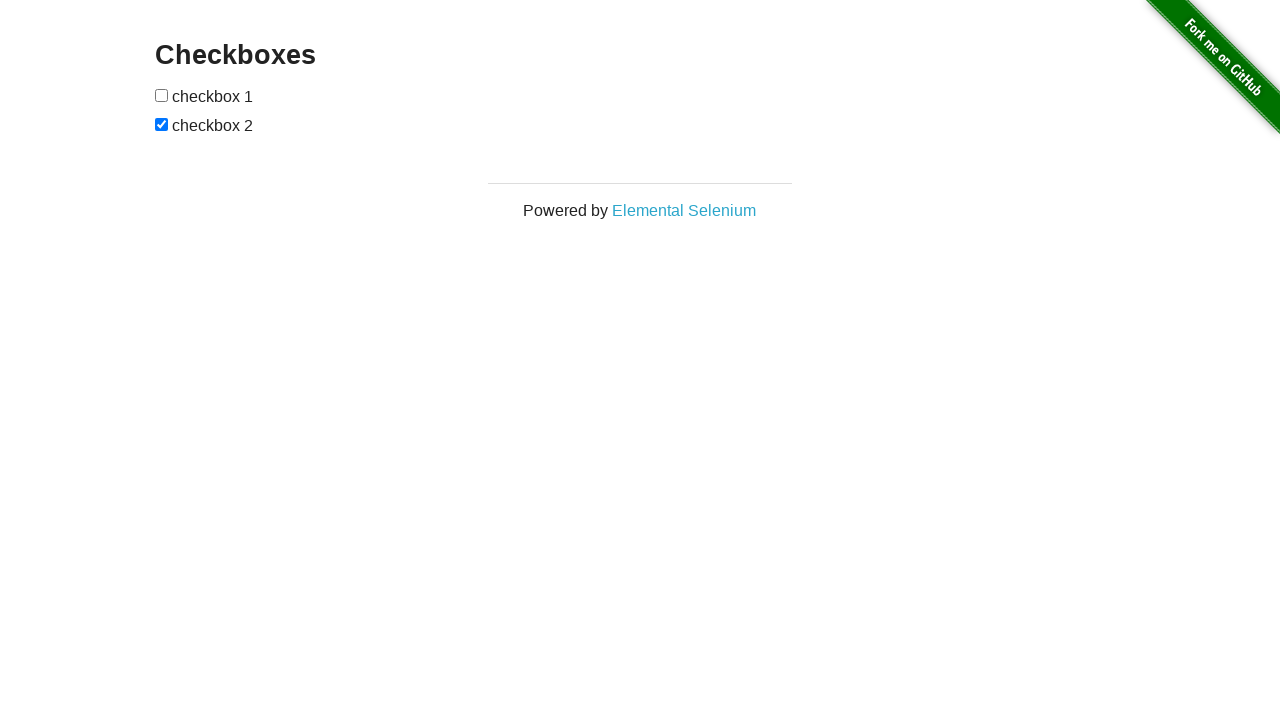

Verified that the last checkbox is checked on initial page load
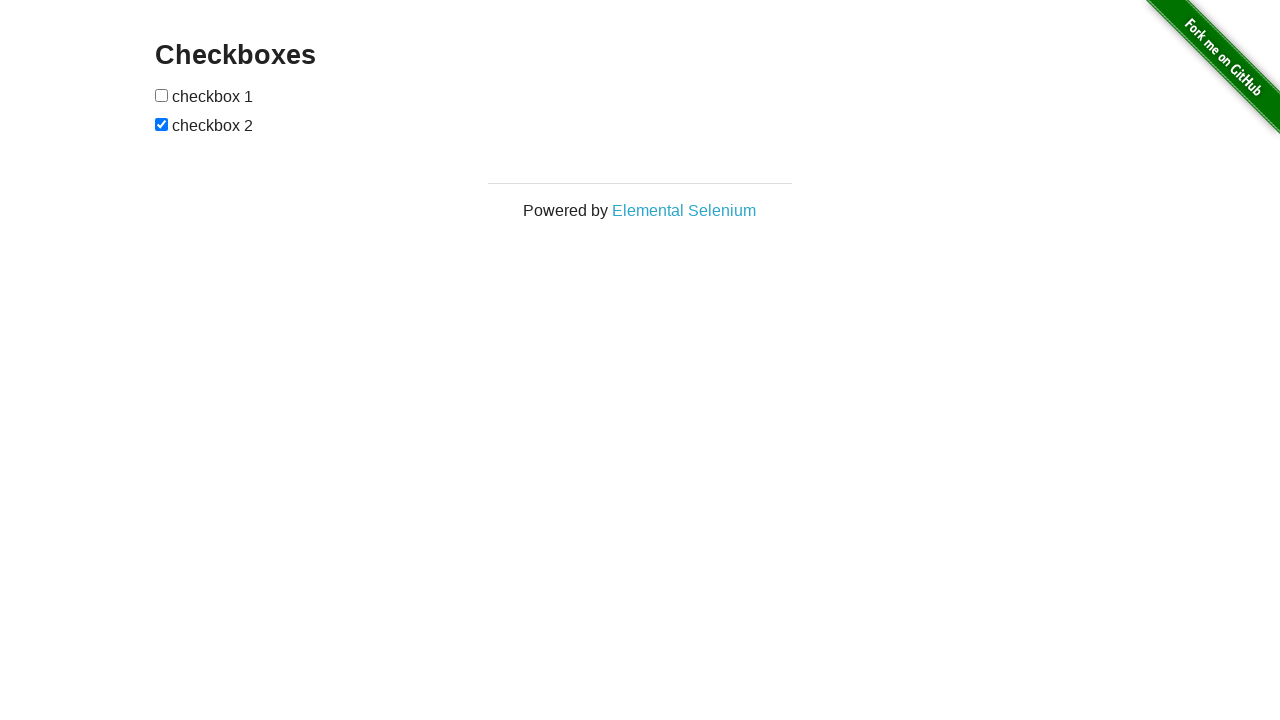

Retrieved the first checkbox element
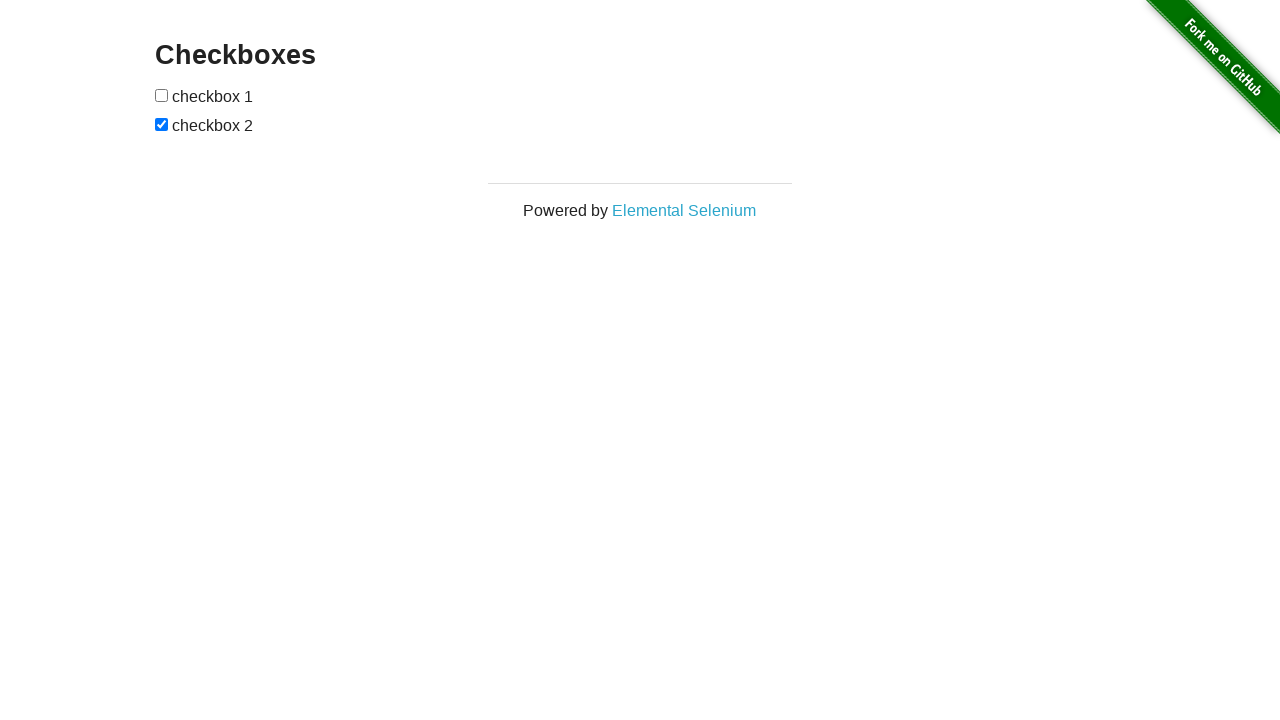

Clicked the first checkbox to check it at (162, 95) on input[type="checkbox"] >> nth=0
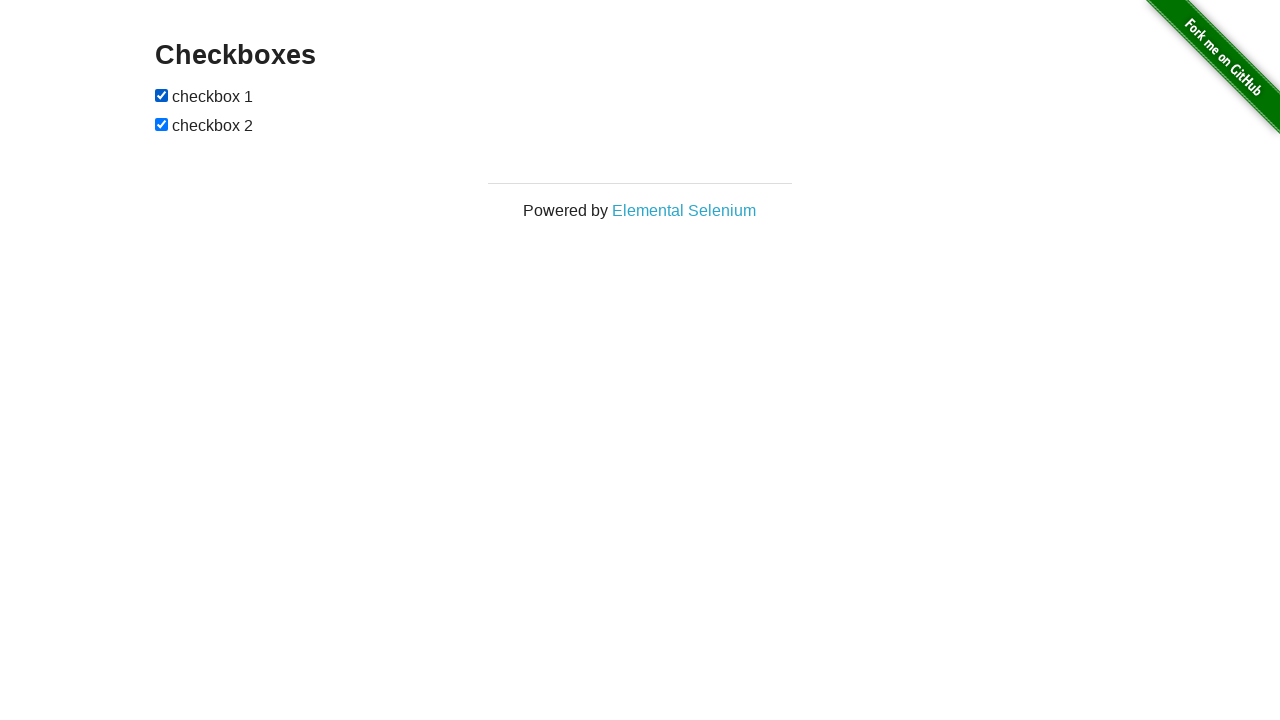

Verified that the first checkbox is now checked after clicking
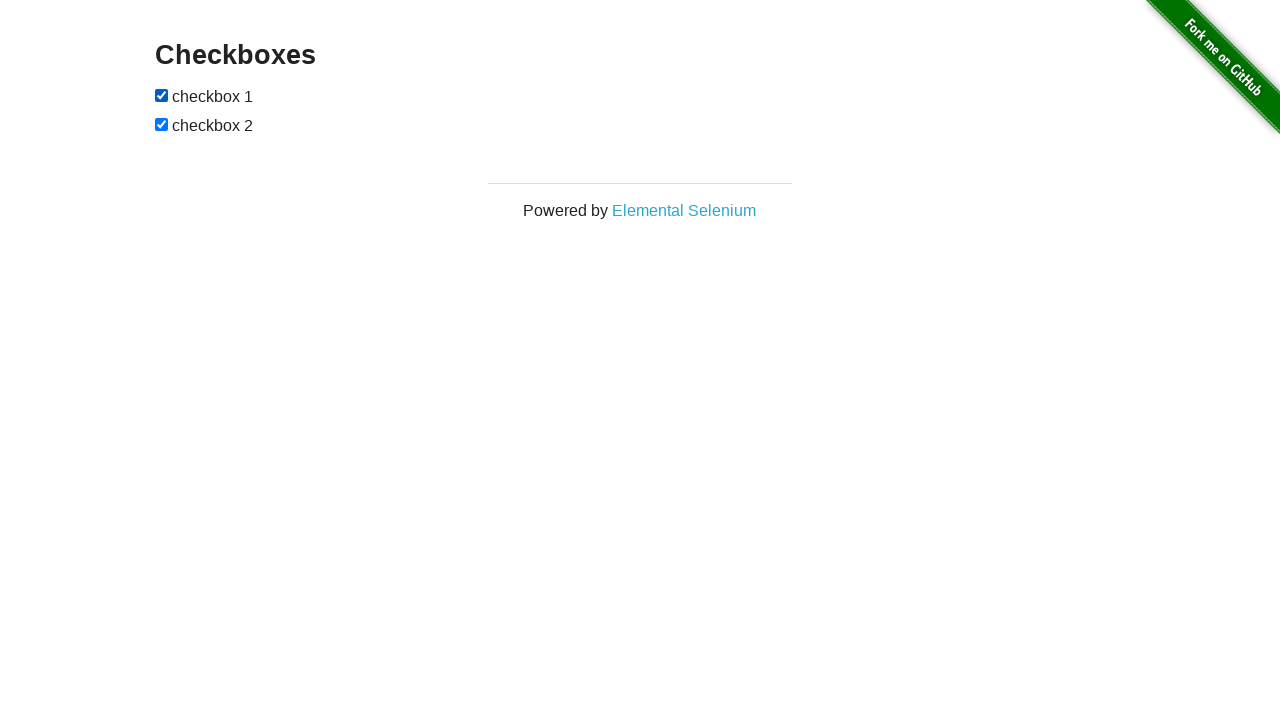

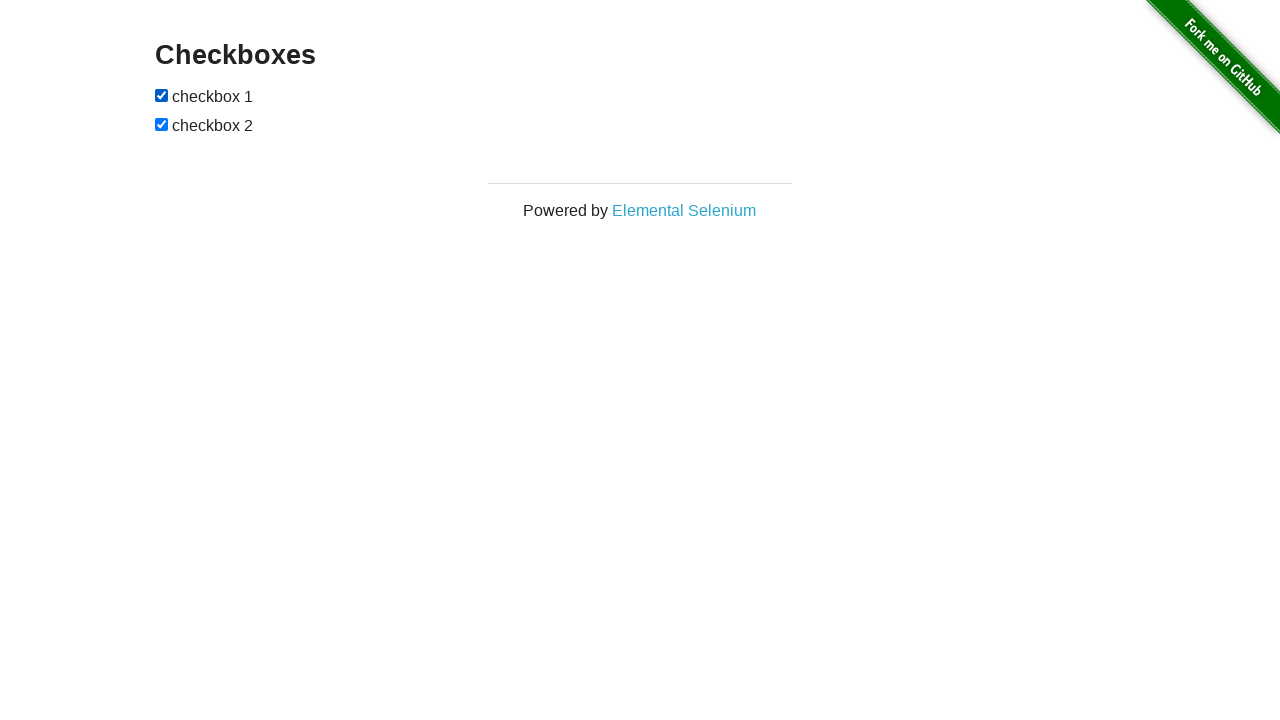